Tests moving mouse to an element with an offset position

Starting URL: https://www.selenium.dev/selenium/web/mouse_interaction.html

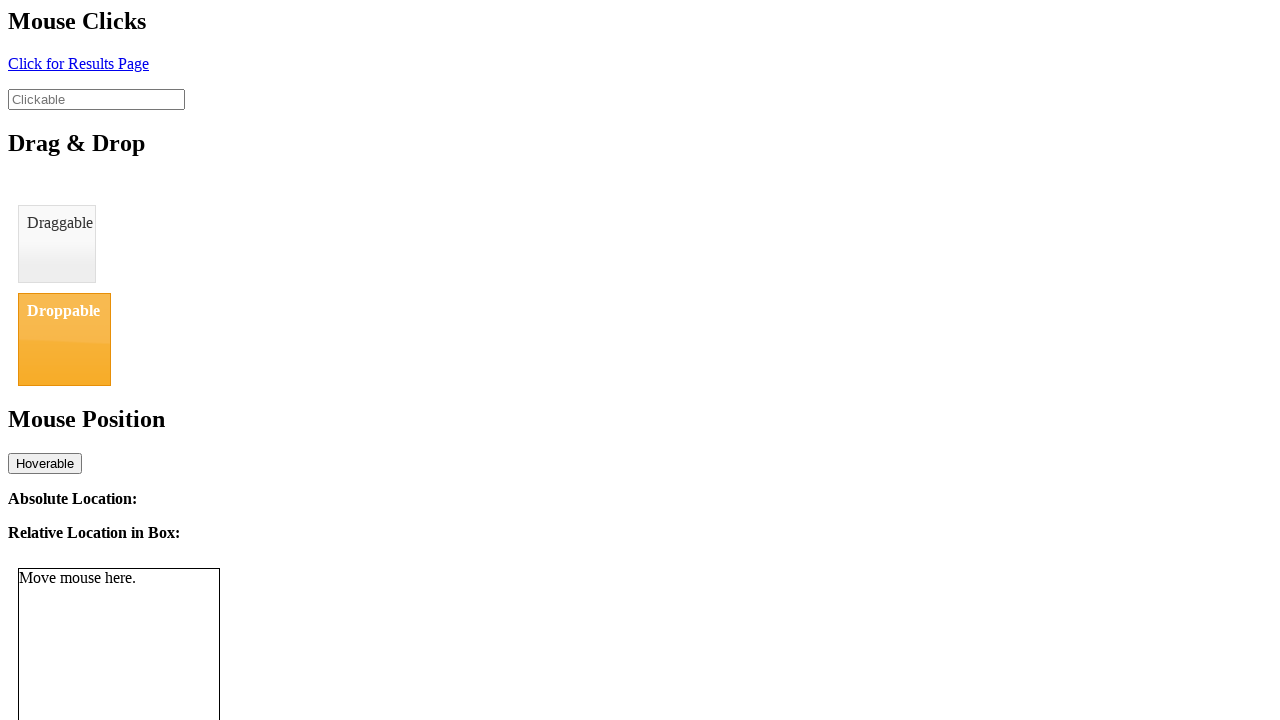

Located mouse tracker element
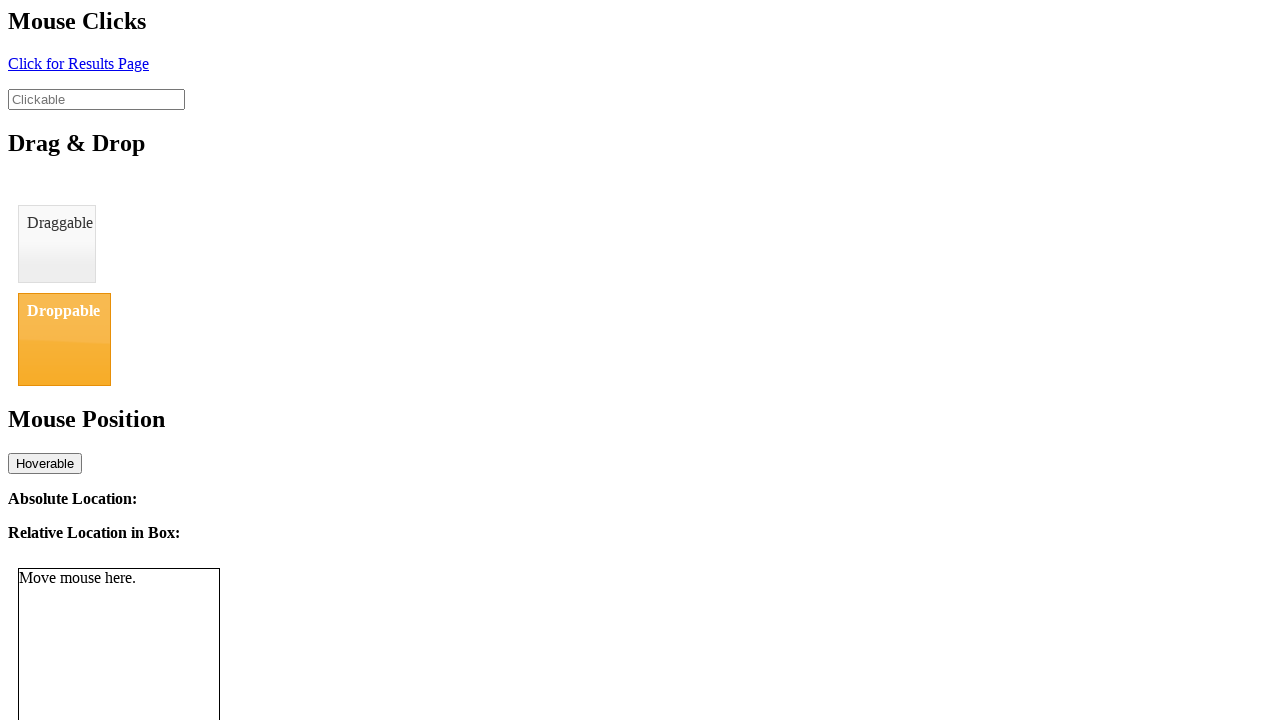

Retrieved bounding box of mouse tracker element
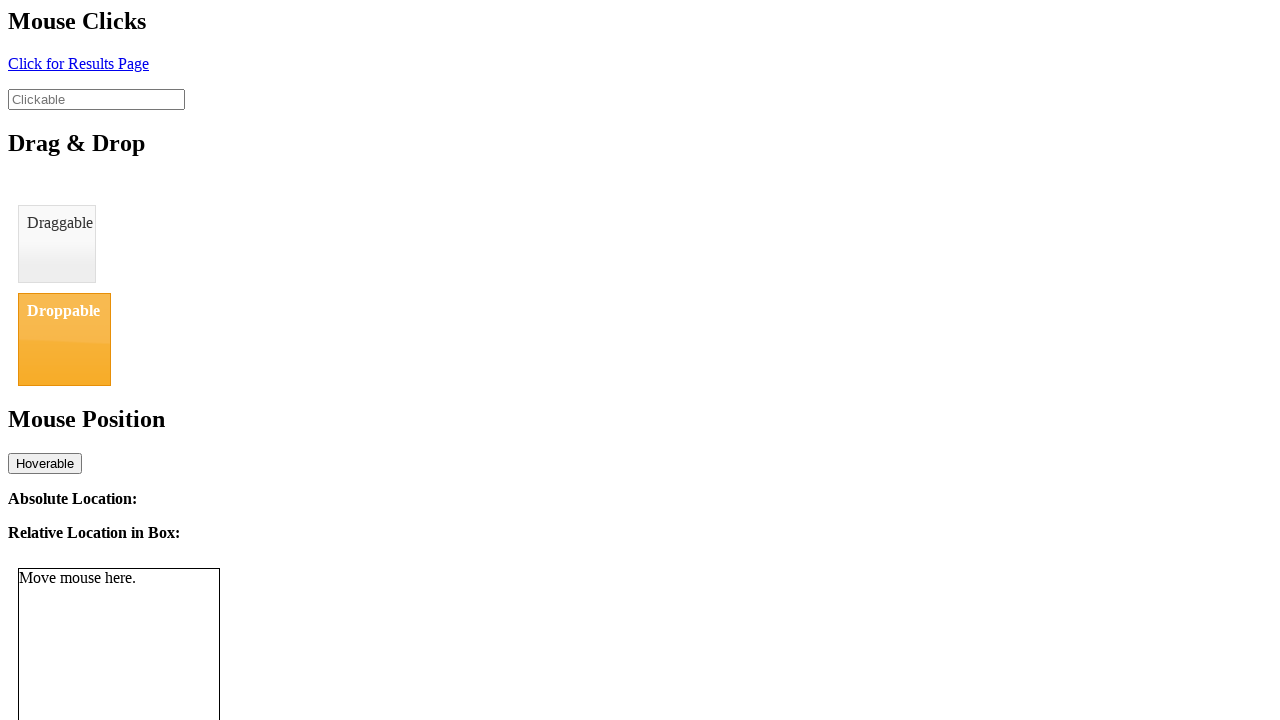

Moved mouse to element center with 20px horizontal offset at (139, 669)
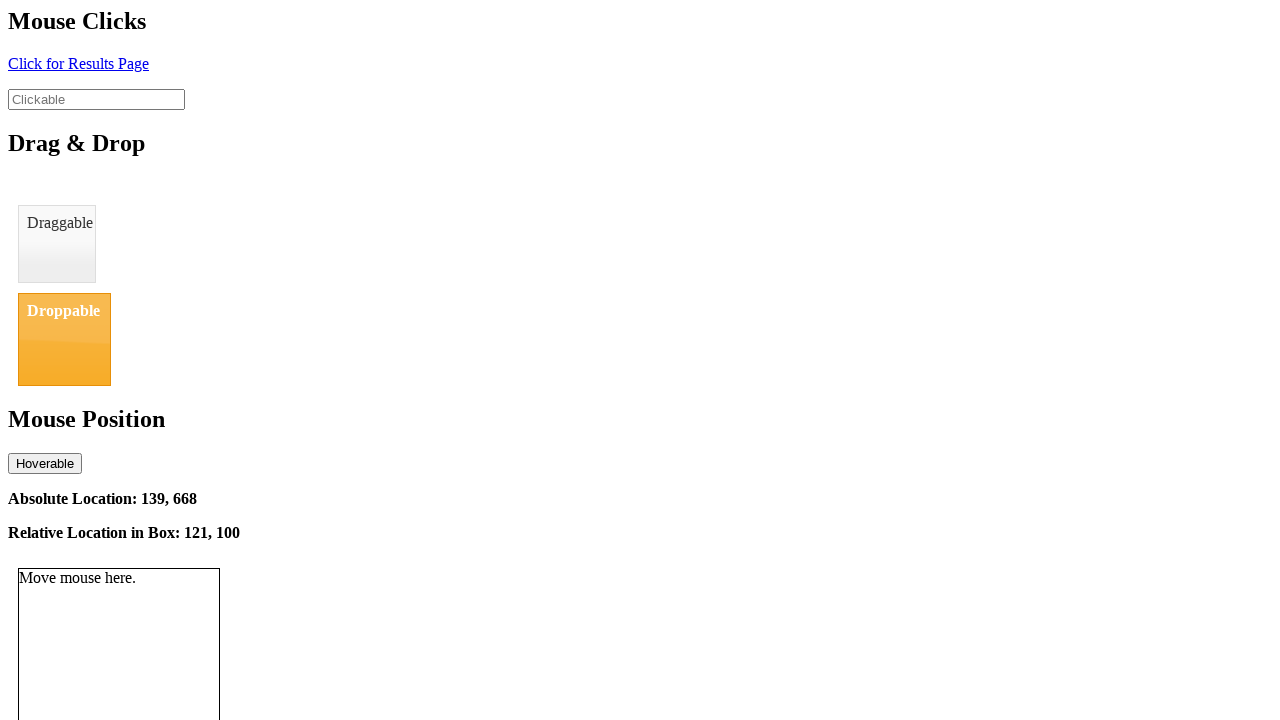

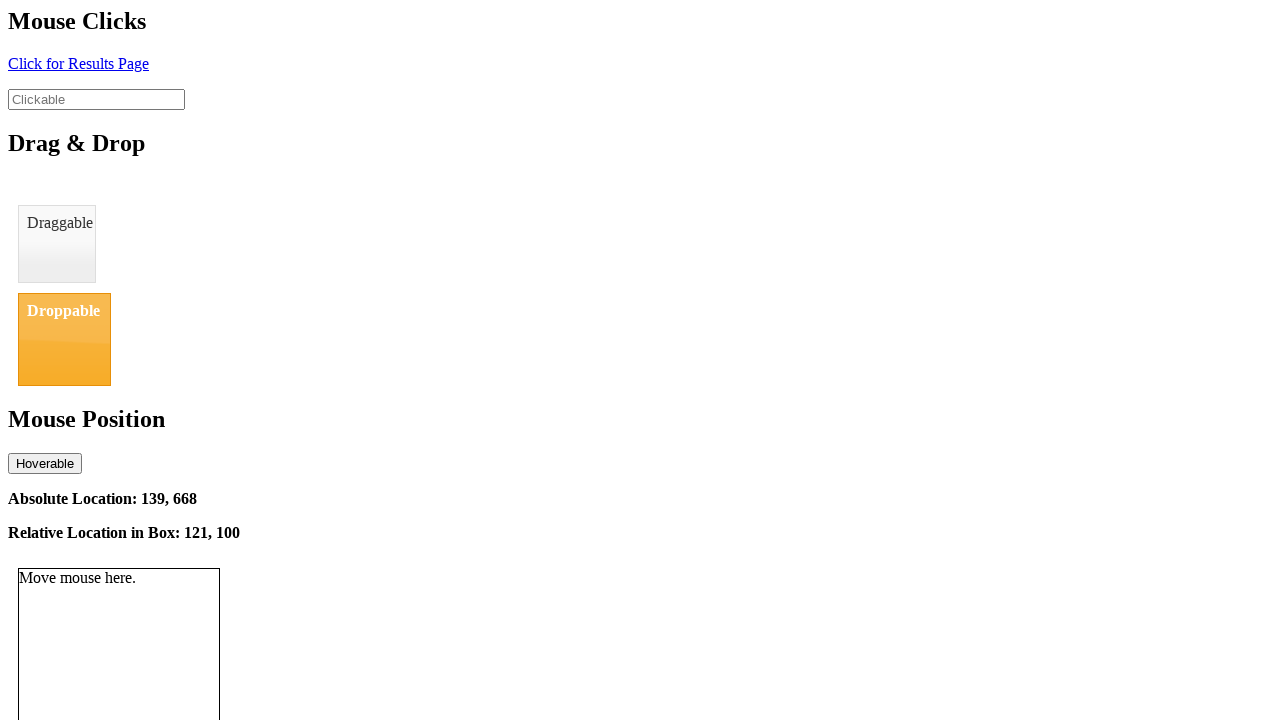